Tests clicking on the 404 status code link from the status codes page

Starting URL: https://the-internet.herokuapp.com/status_codes

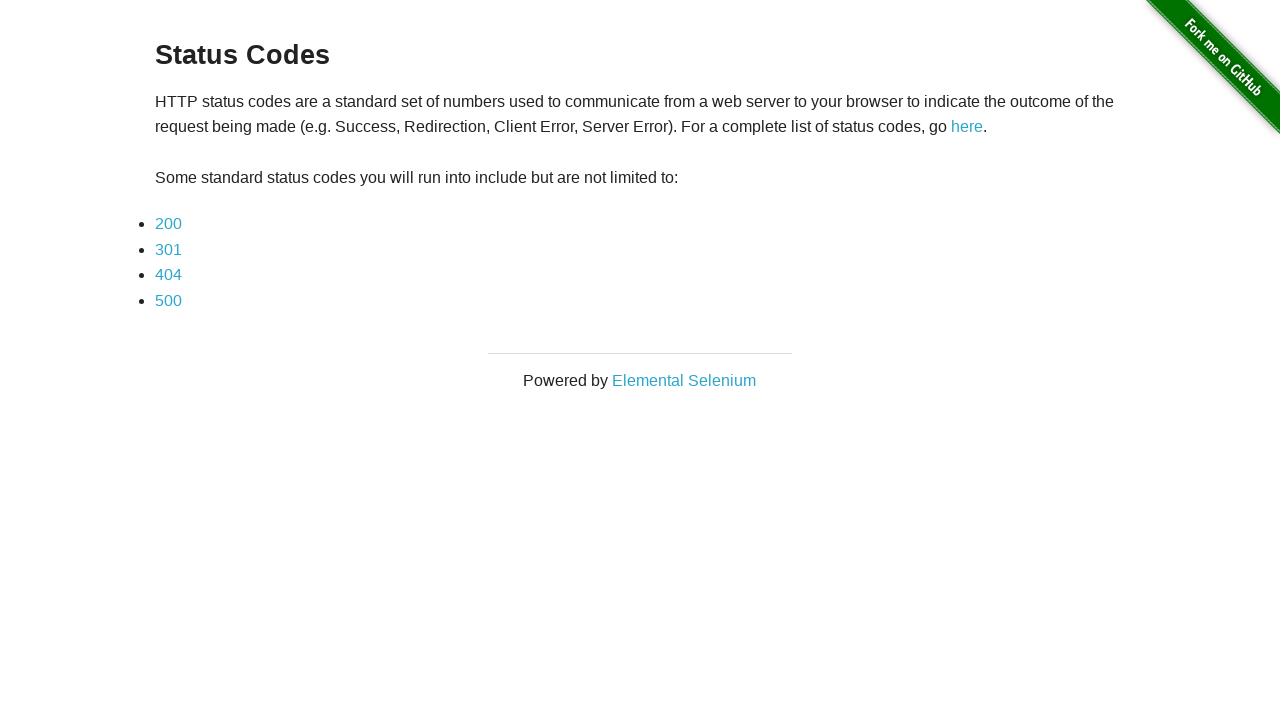

Navigated to status codes page
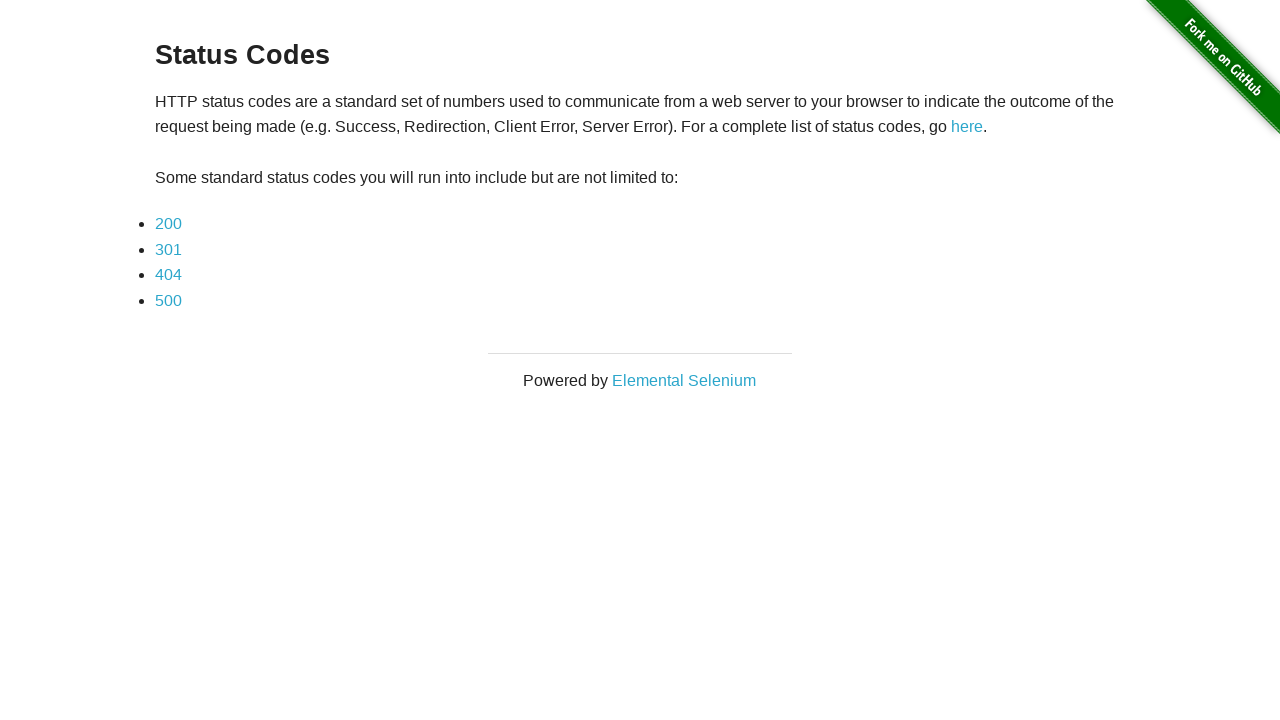

Clicked on 404 status code link at (168, 275) on xpath=//a[@href='status_codes/404']
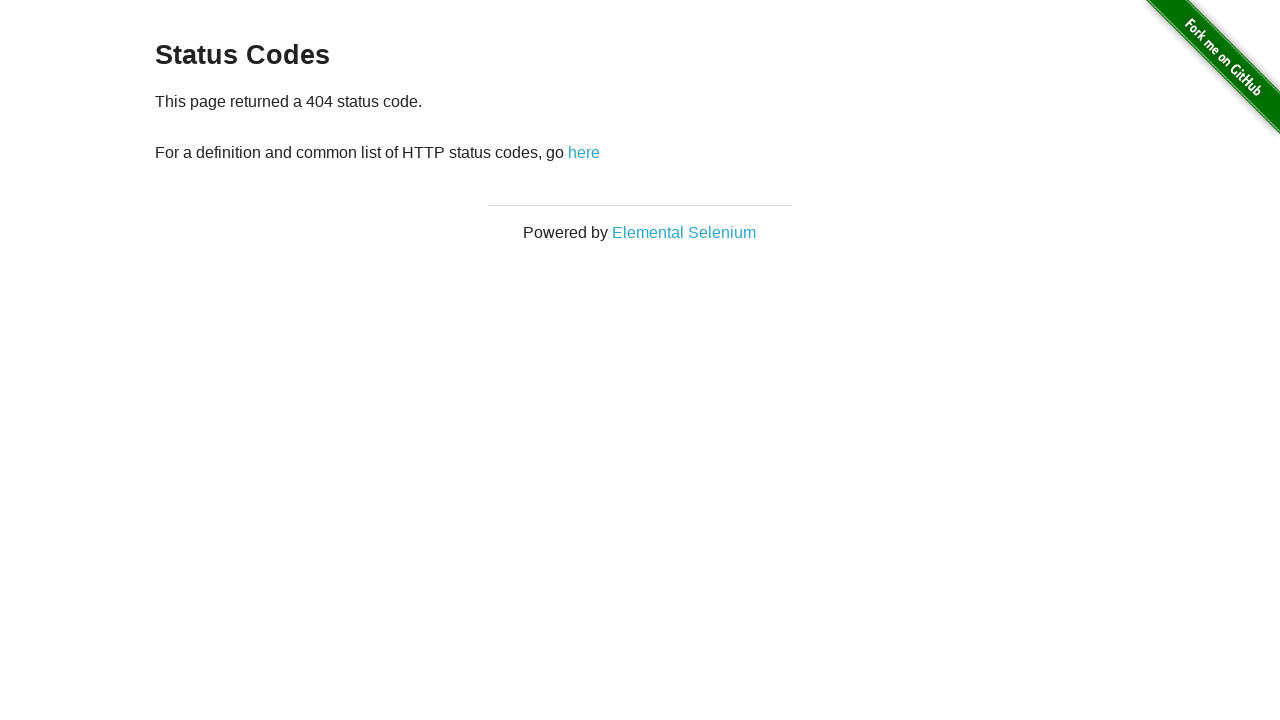

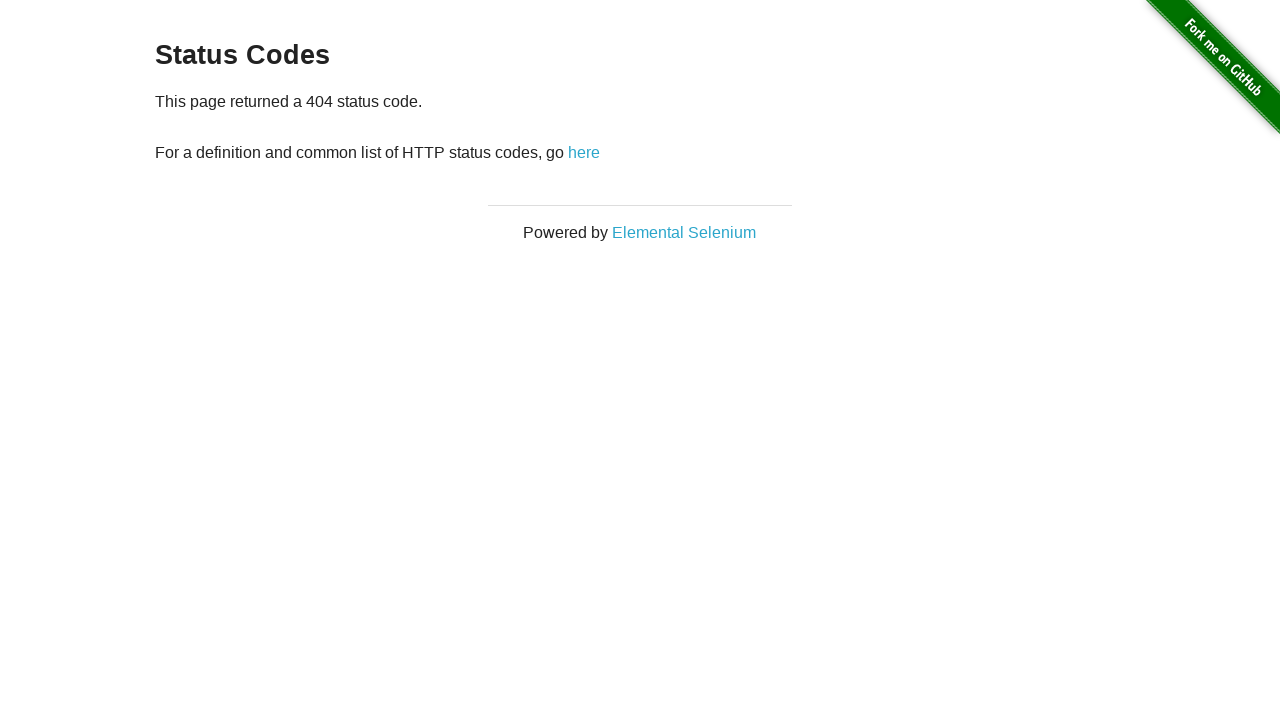